Demonstrates finding form elements by ID and filling in the first name field on a public form page. The script attempts to find an element with an incorrect ID first (to show error handling), then successfully fills the first name field twice.

Starting URL: https://formy-project.herokuapp.com/form

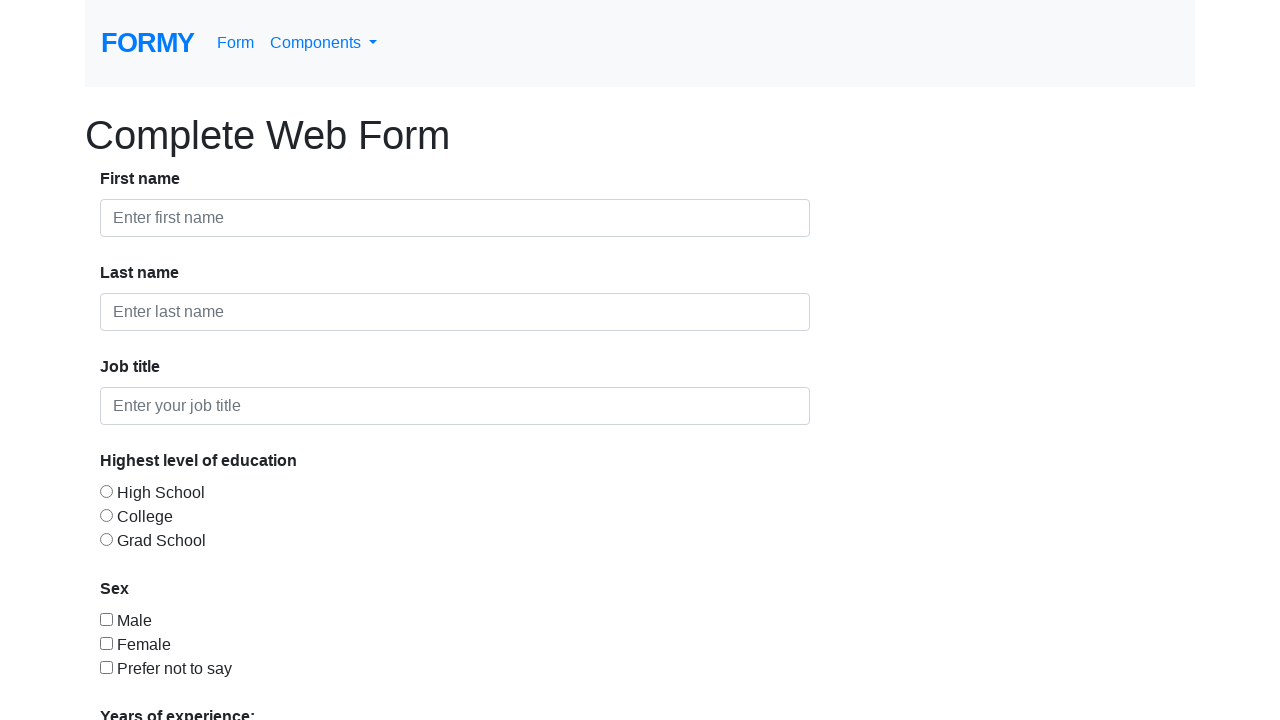

Attempted to locate element with incorrect ID '#first-names', failed as expected
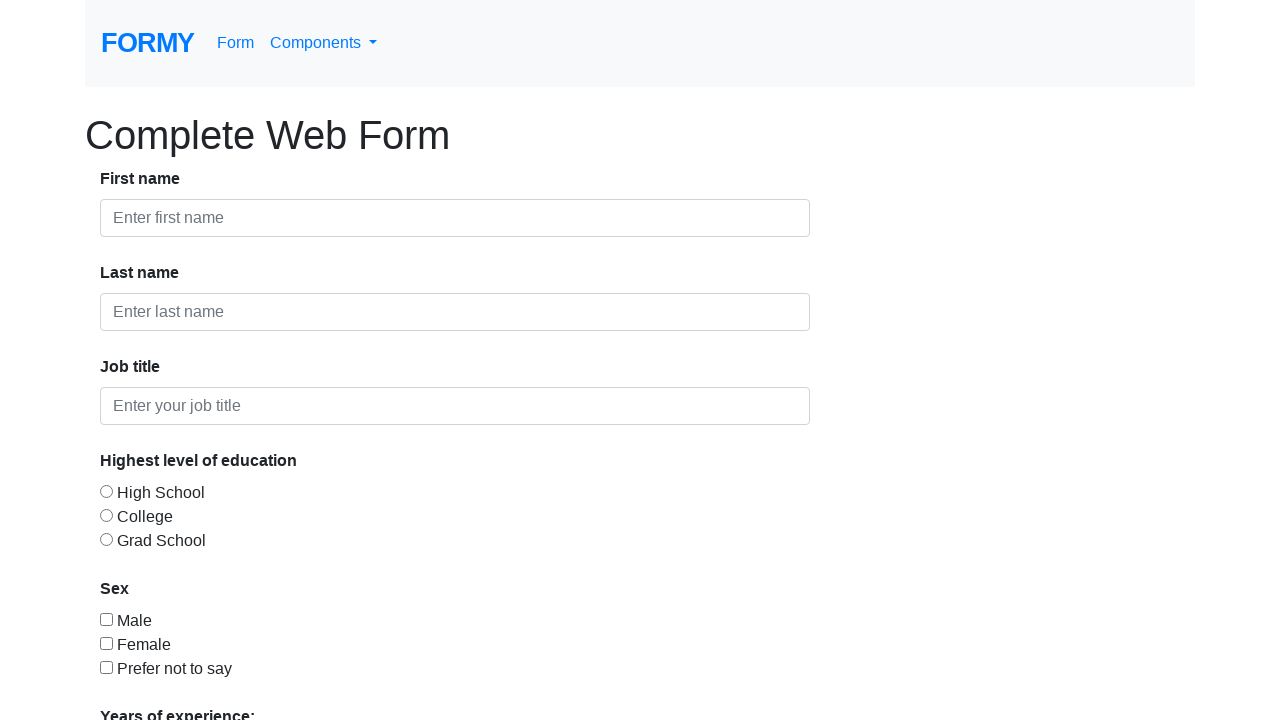

Filled first name field with 'Ala Bala Portocala' using correct ID selector on #first-name
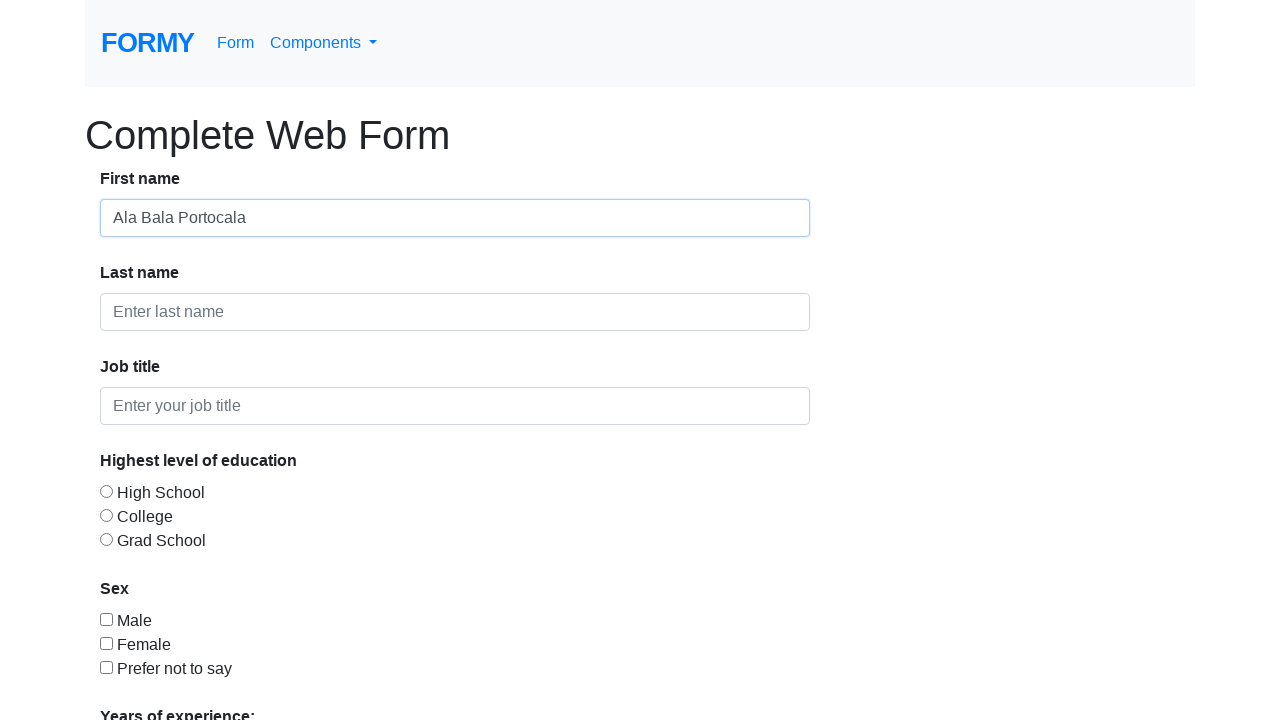

Waited 1000ms to observe the filled form field
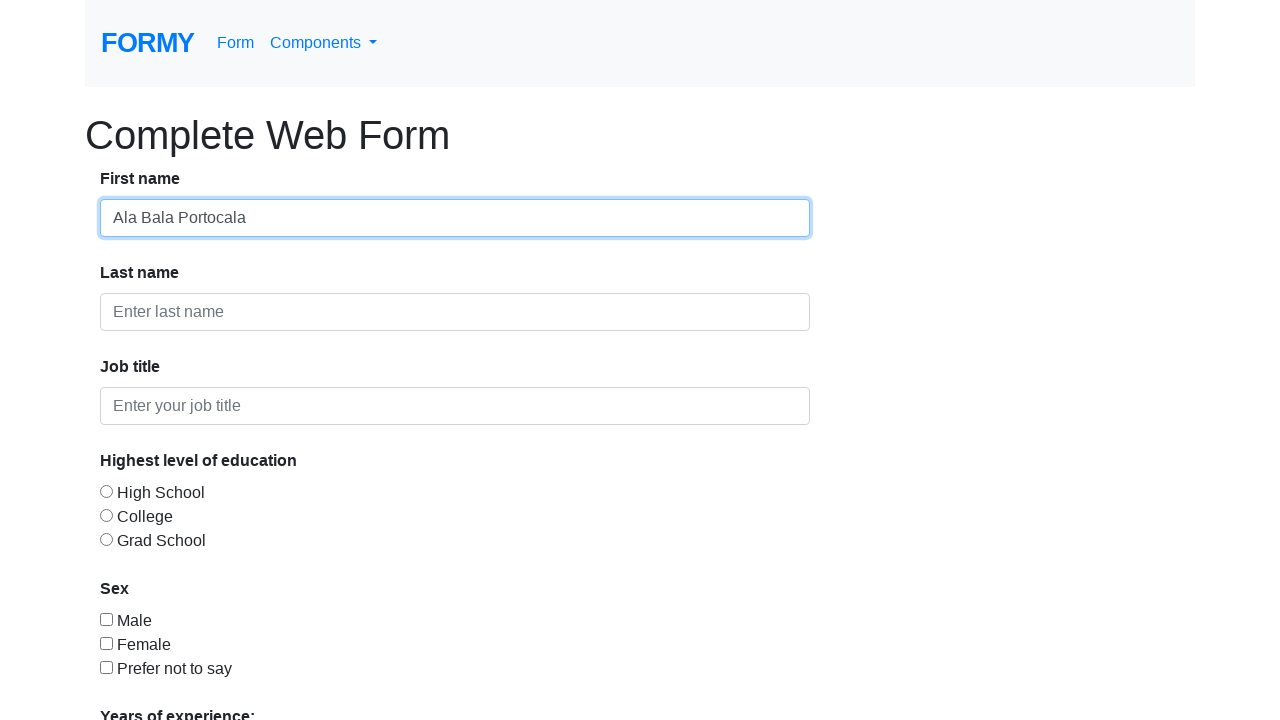

Filled first name field again with 'Ala Bala Portocala' on #first-name
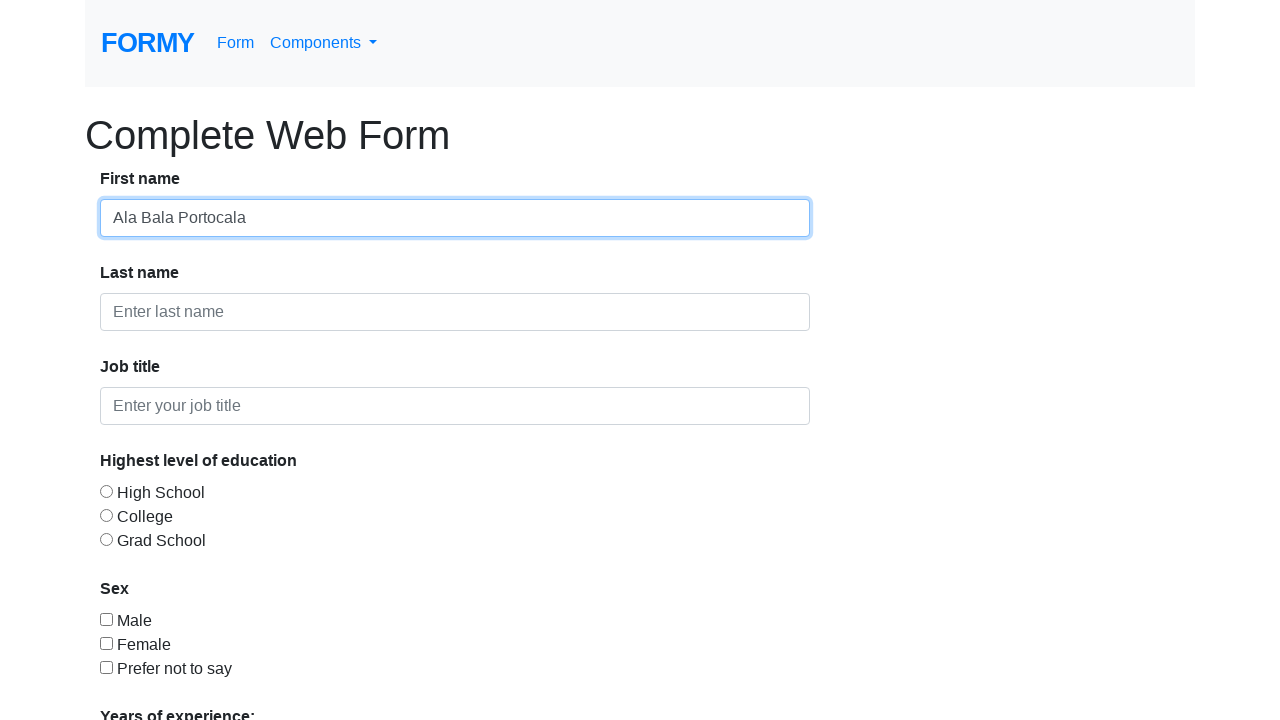

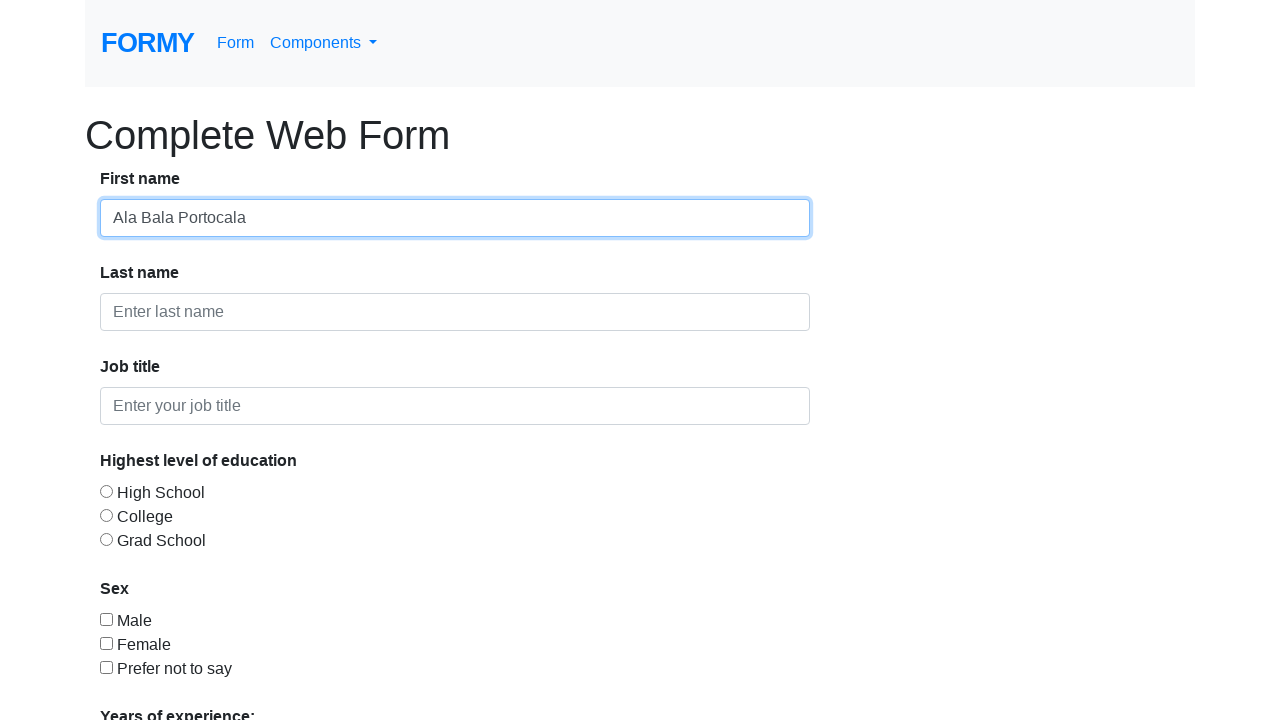